Navigates to Selenium website and clicks the Downloads link, verifying URL changes

Starting URL: https://www.selenium.dev

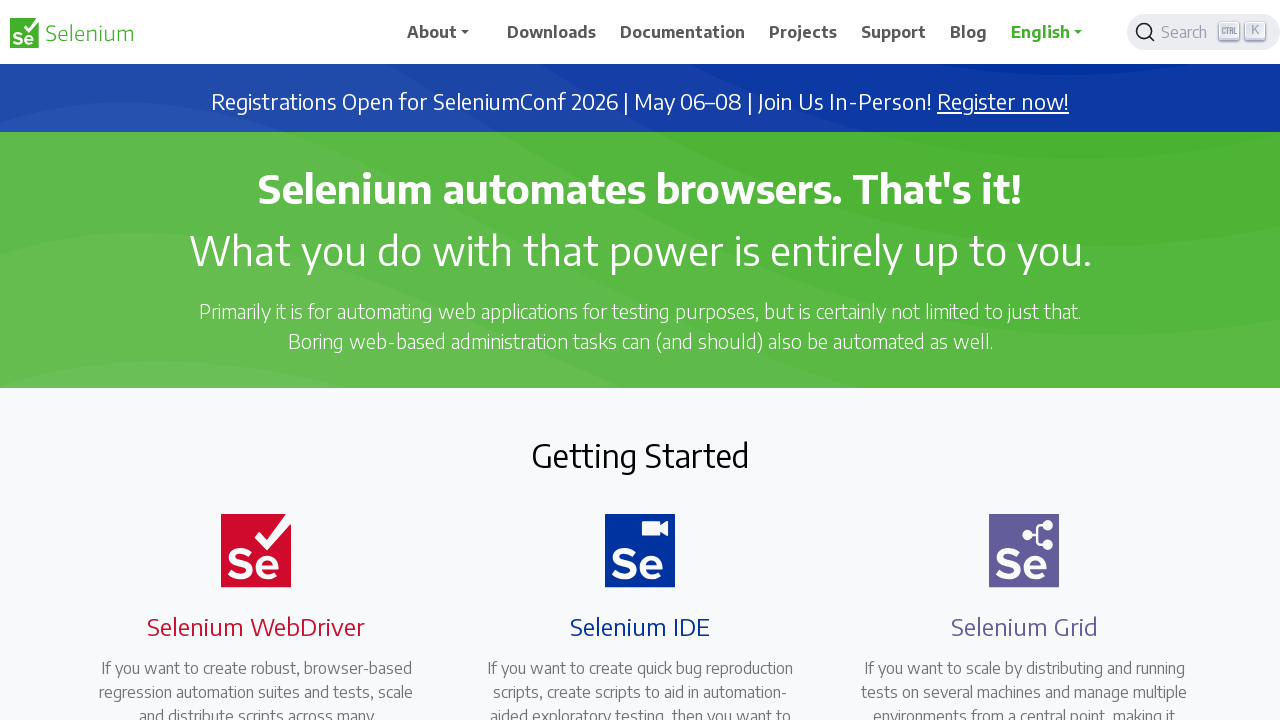

Clicked Downloads link on Selenium website at (552, 32) on xpath=//span[contains(.,'Downloads')]
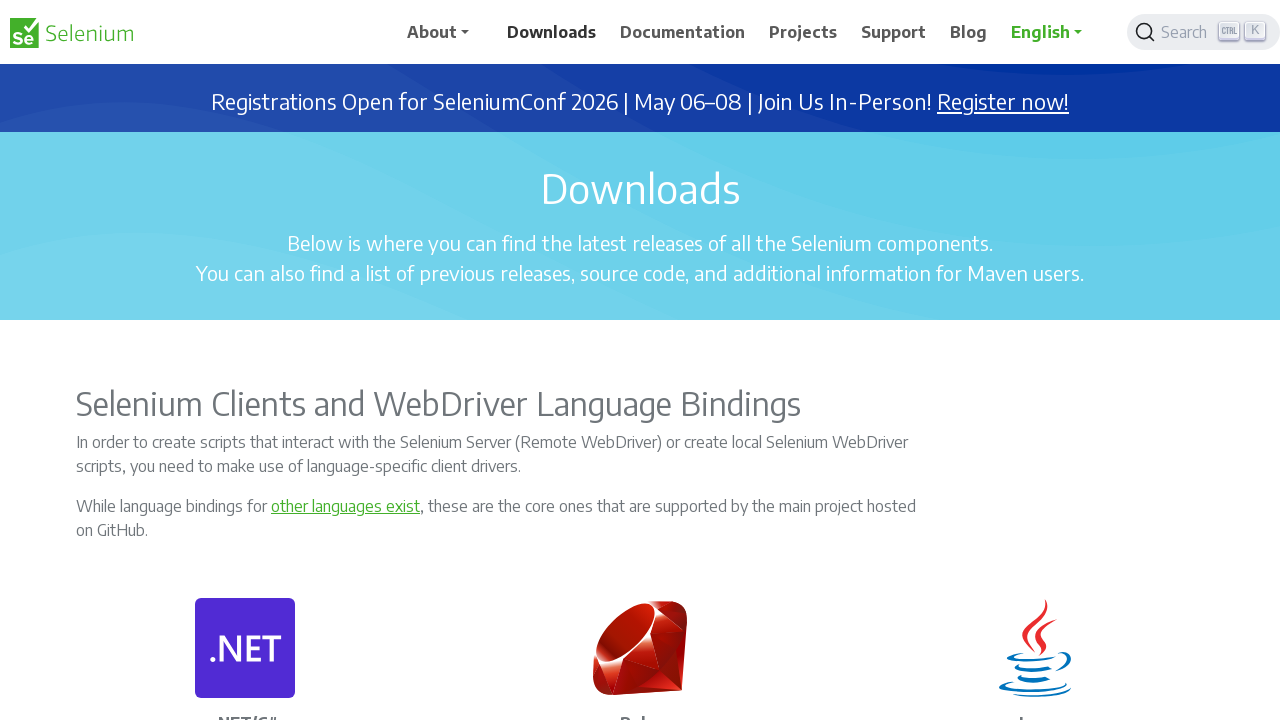

Downloads page loaded and URL changed to downloads section
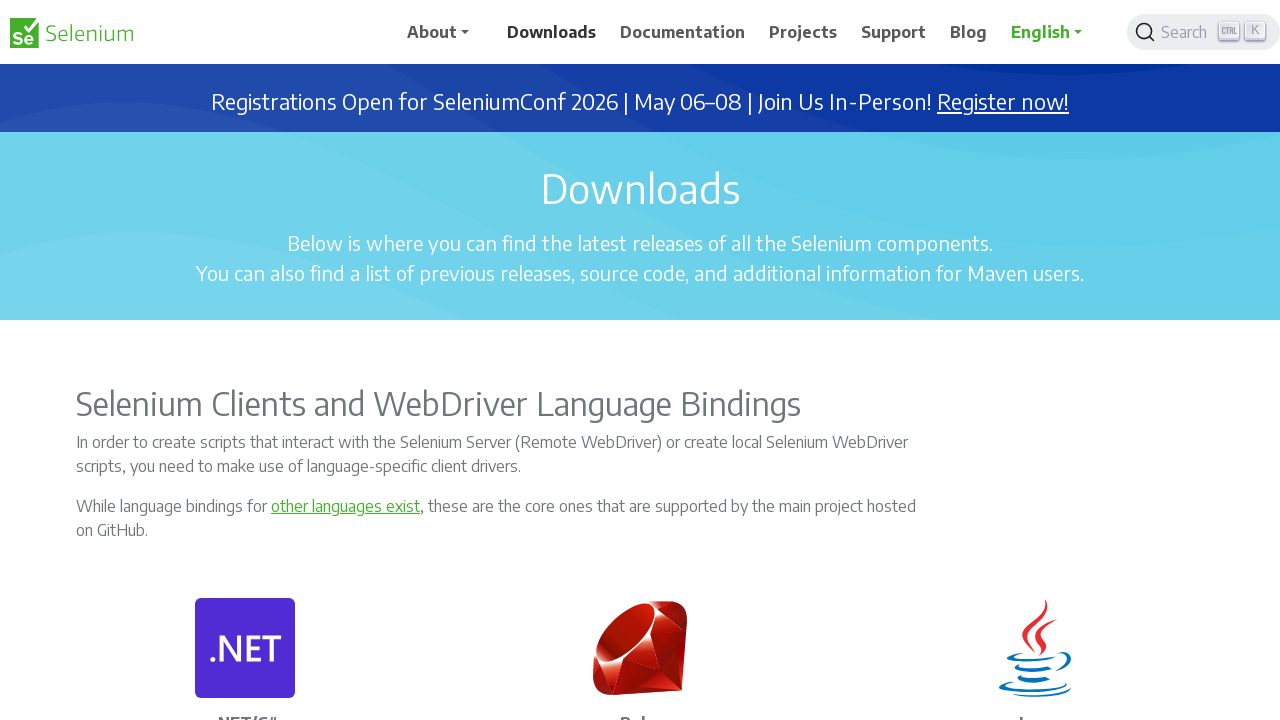

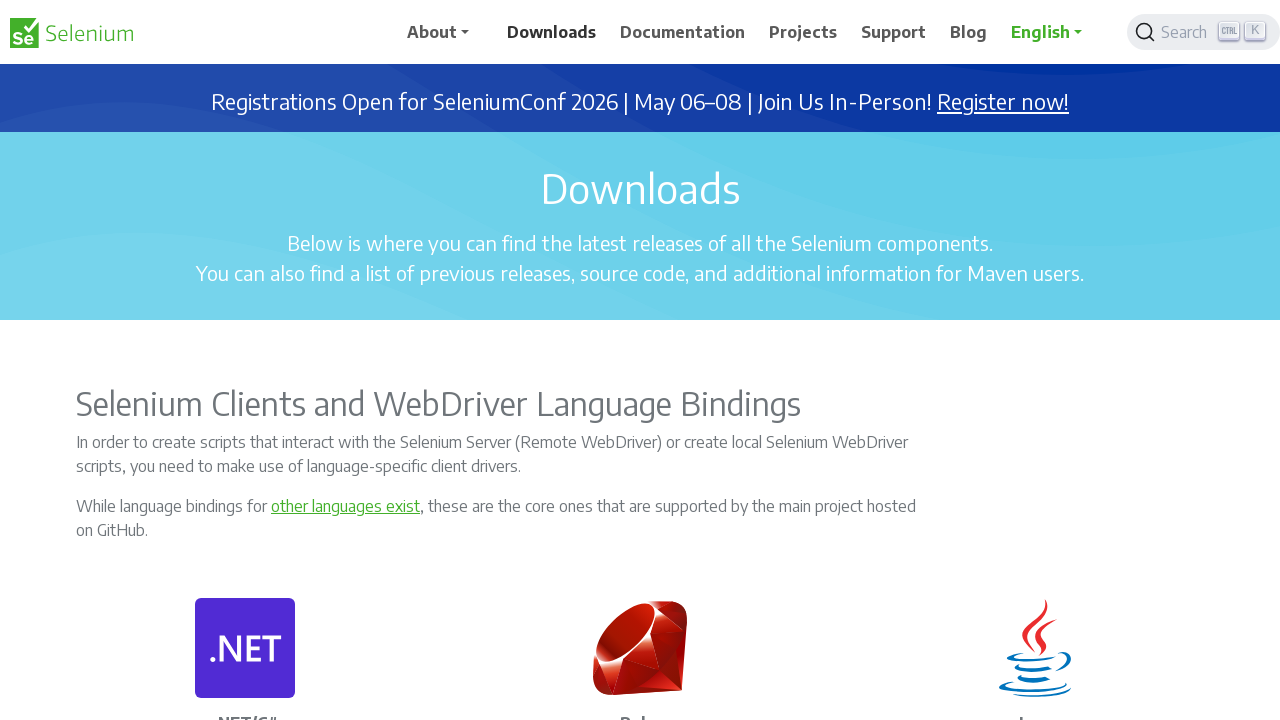